Tests infinite scroll functionality by scrolling 750 pixels down 10 times using JavaScript, then scrolling 750 pixels up 10 times to return to the original position.

Starting URL: https://practice.cydeo.com/infinite_scroll

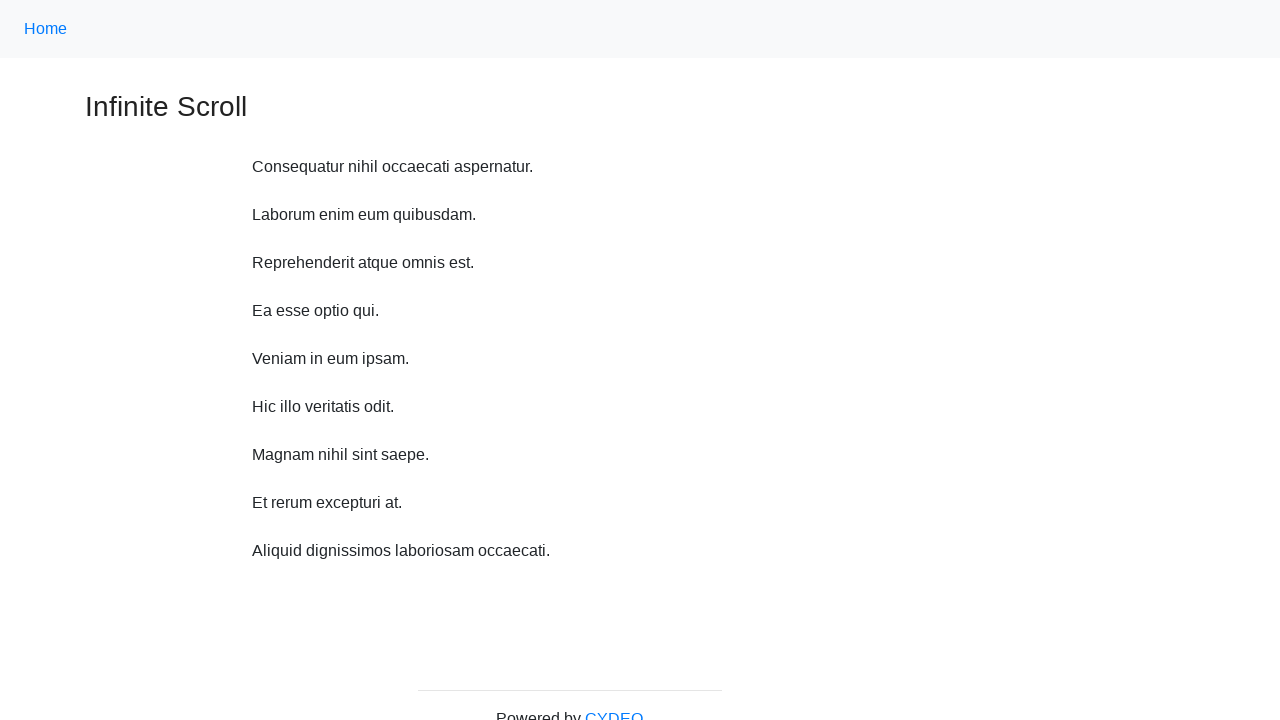

Navigated to infinite scroll practice page
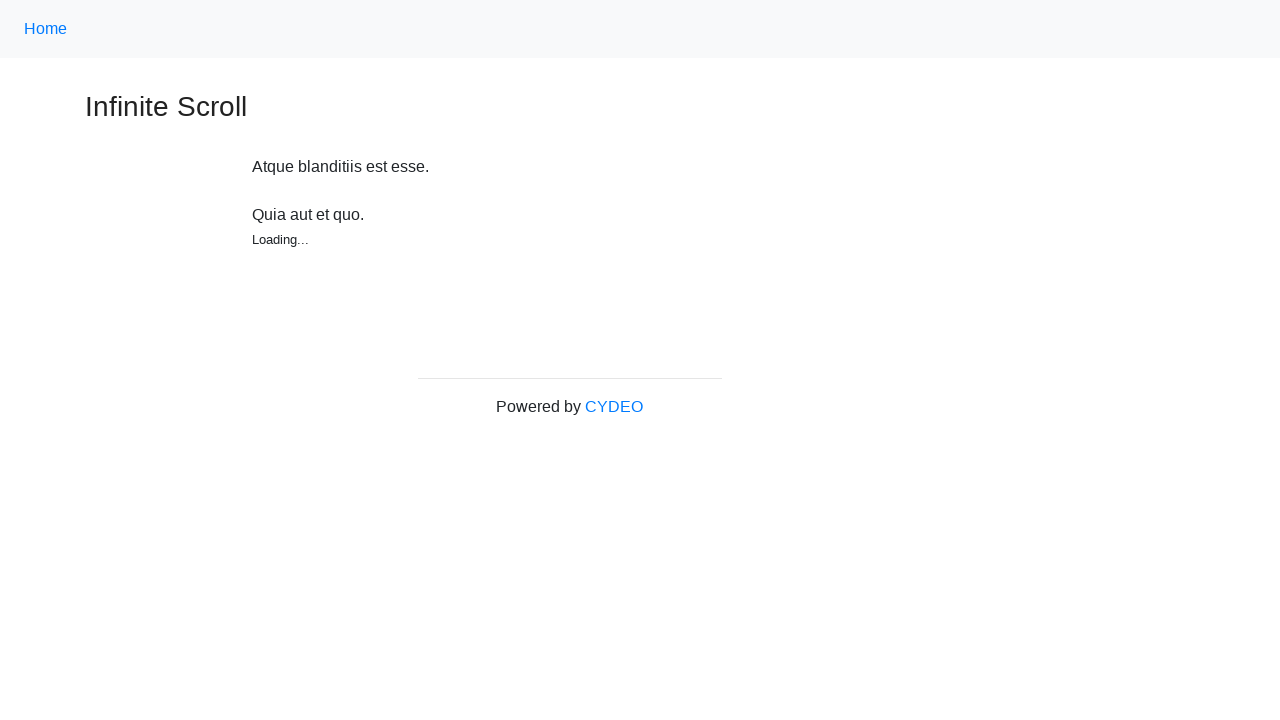

Waited 2 seconds for page to fully load
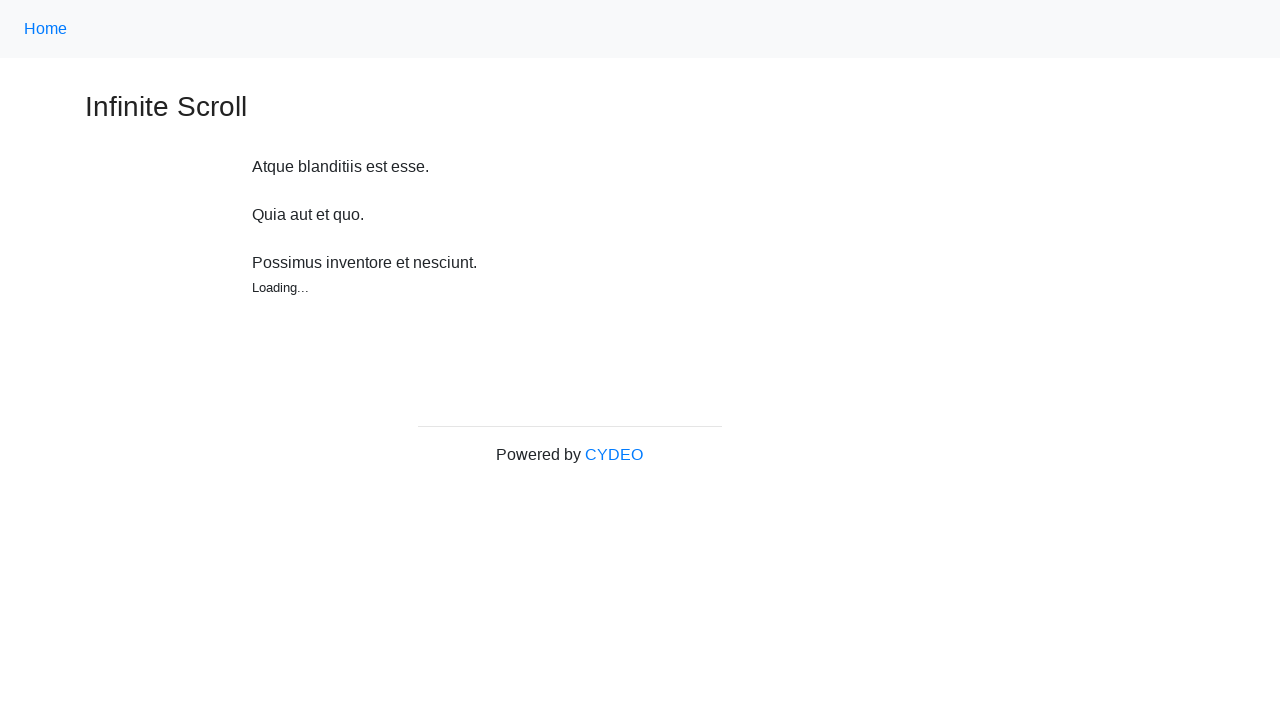

Scrolled down 750 pixels (iteration 1/10)
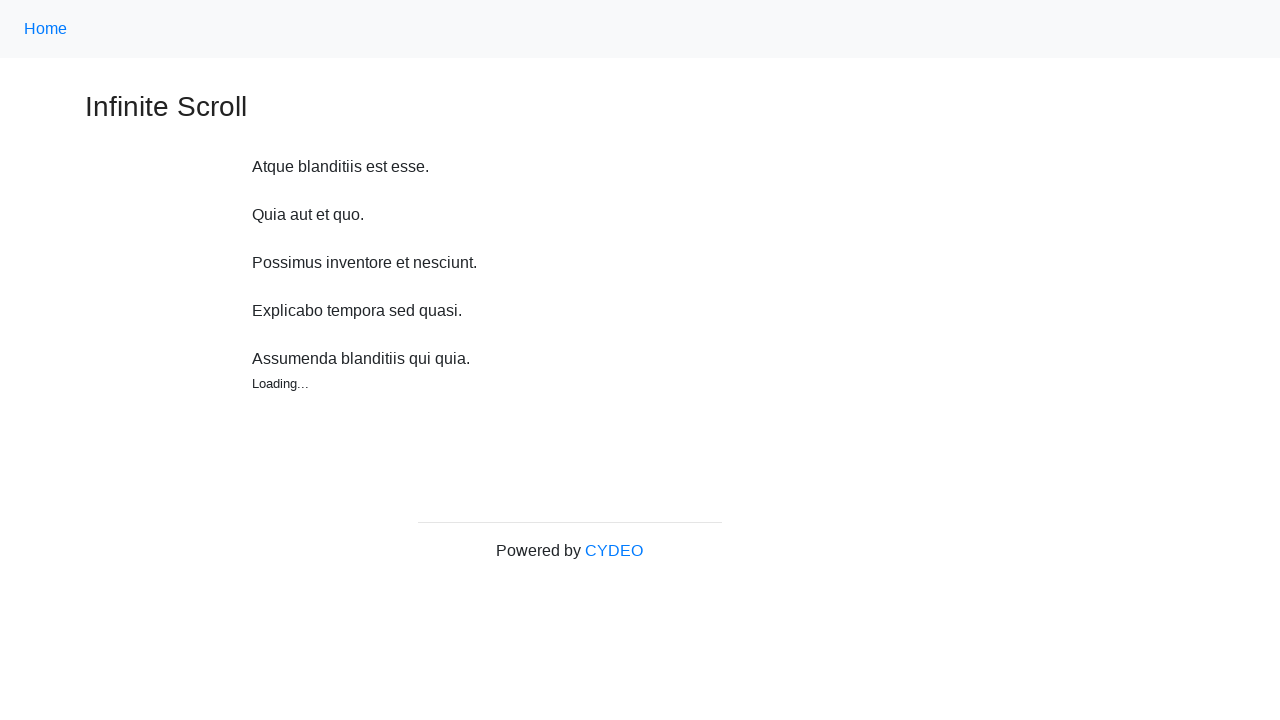

Scrolled down 750 pixels (iteration 2/10)
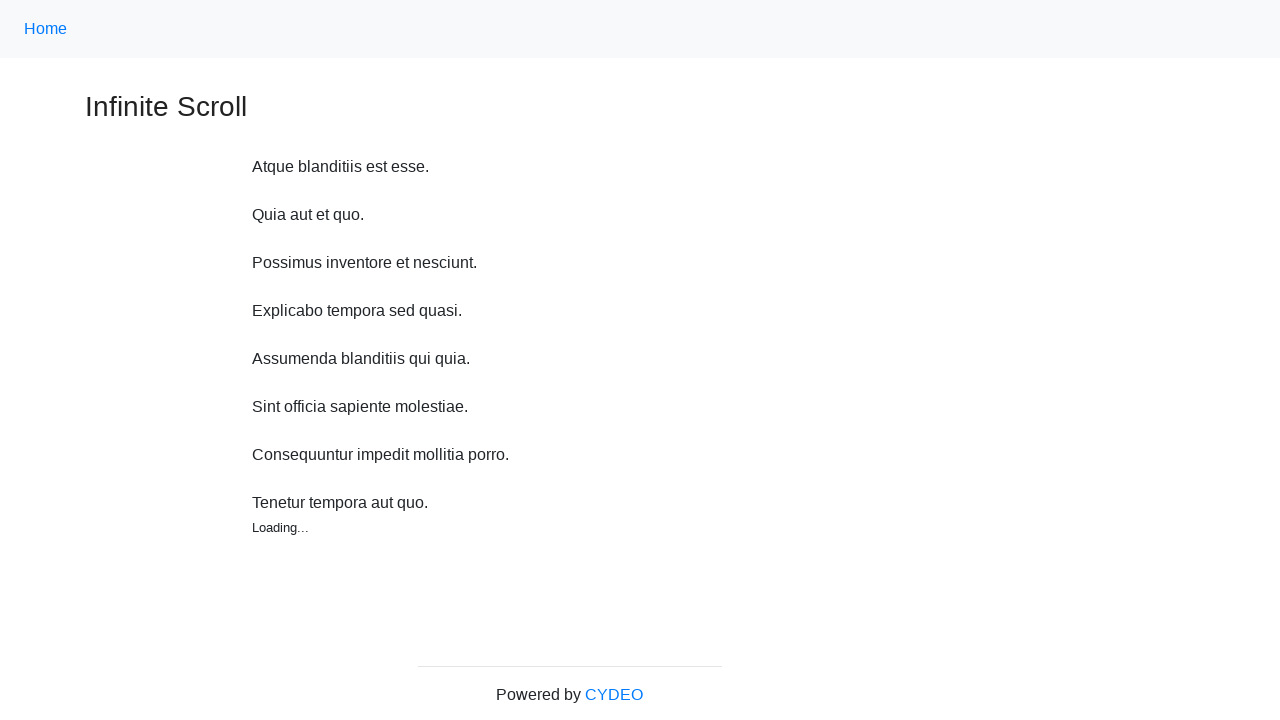

Scrolled down 750 pixels (iteration 3/10)
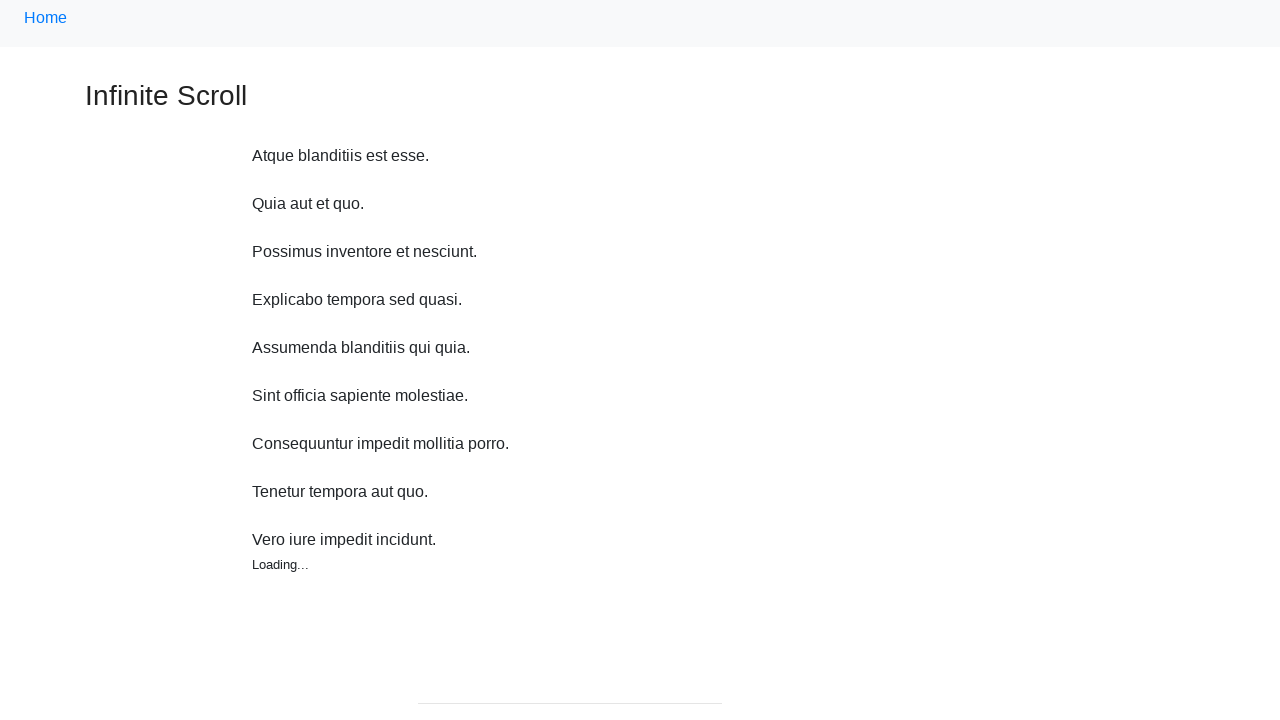

Scrolled down 750 pixels (iteration 4/10)
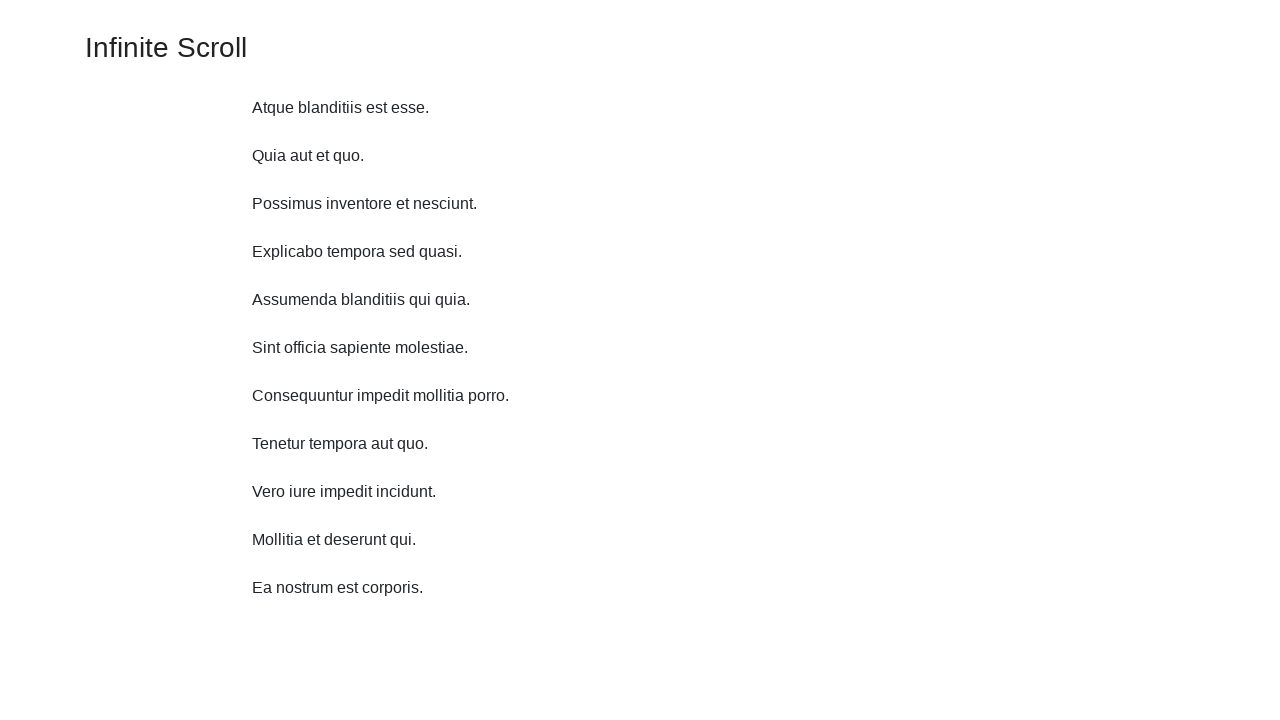

Scrolled down 750 pixels (iteration 5/10)
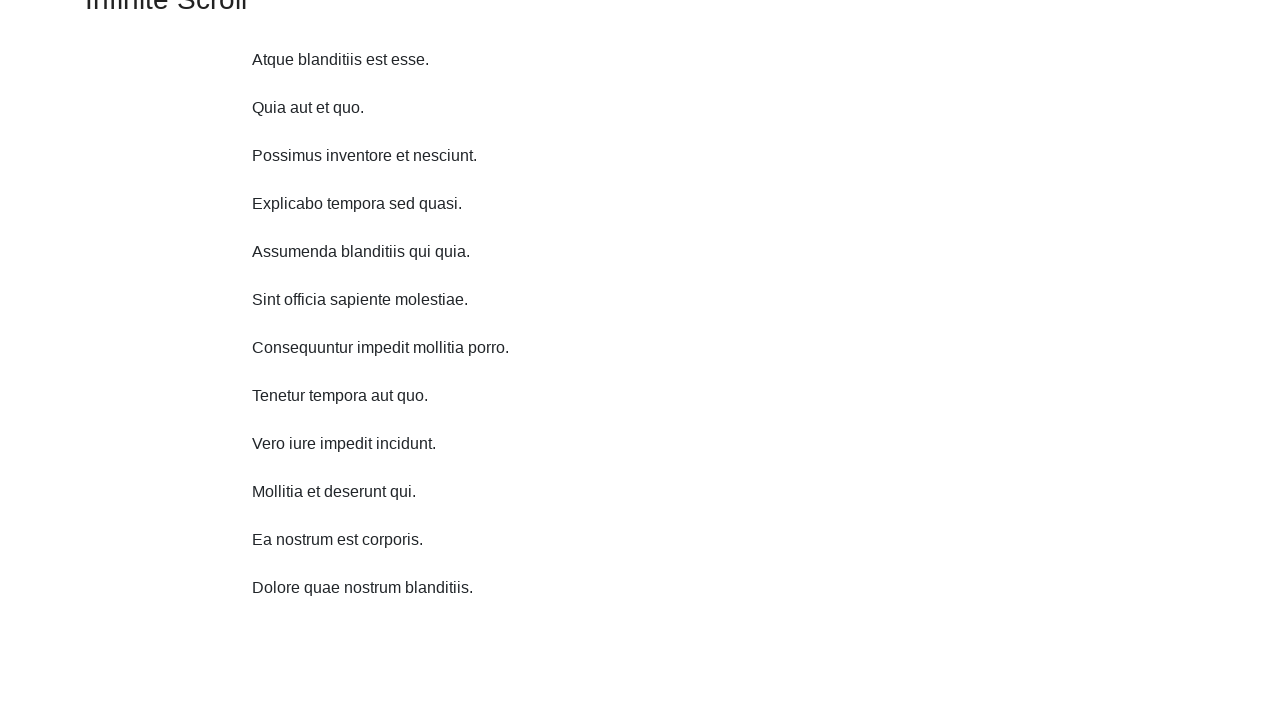

Scrolled down 750 pixels (iteration 6/10)
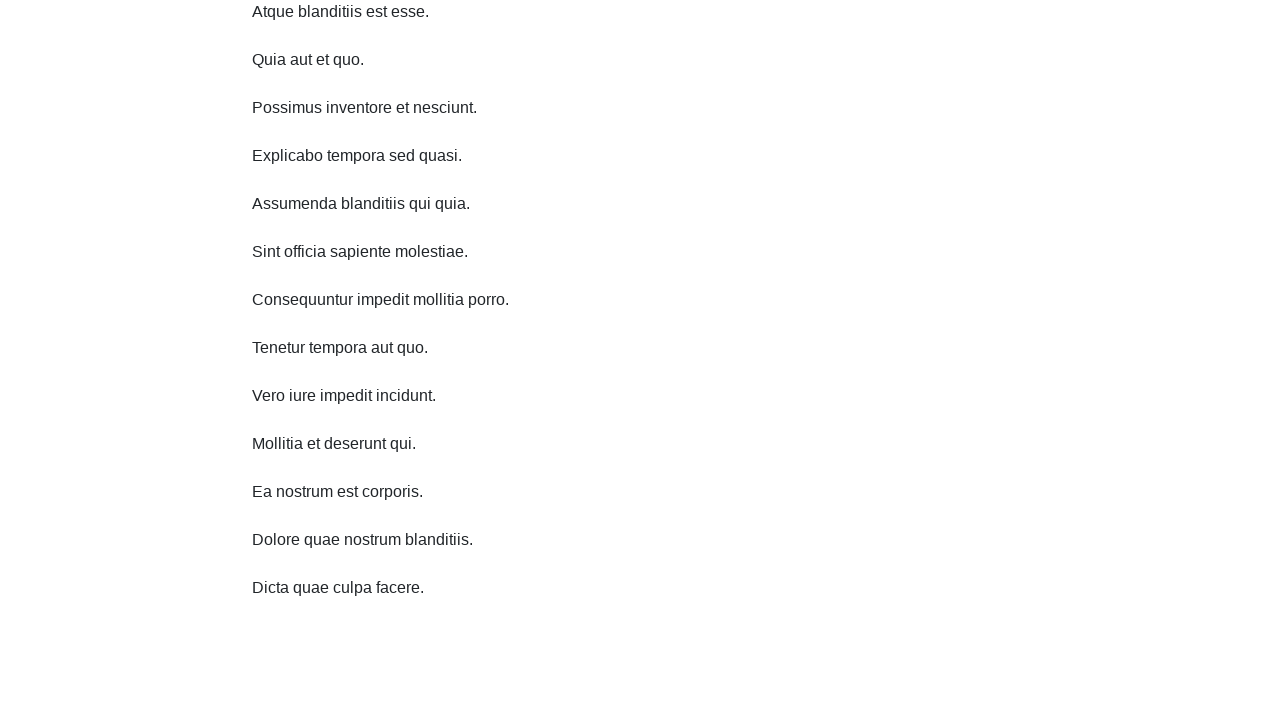

Scrolled down 750 pixels (iteration 7/10)
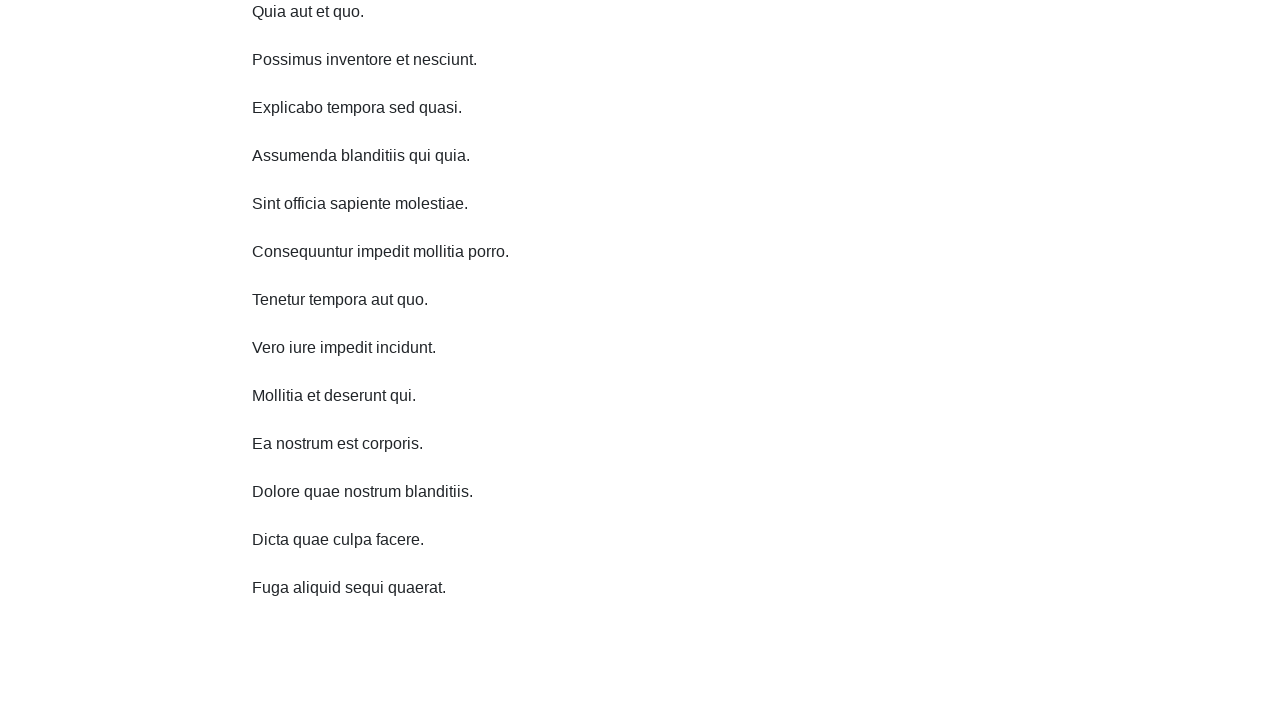

Scrolled down 750 pixels (iteration 8/10)
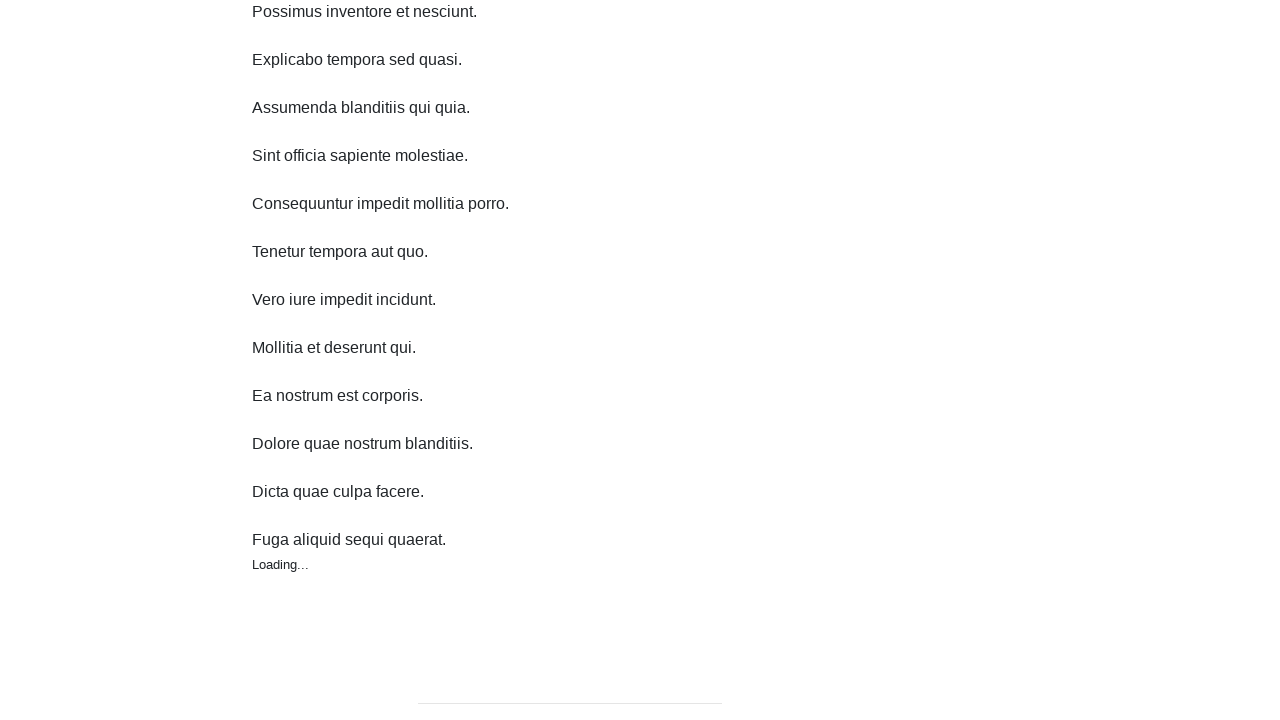

Scrolled down 750 pixels (iteration 9/10)
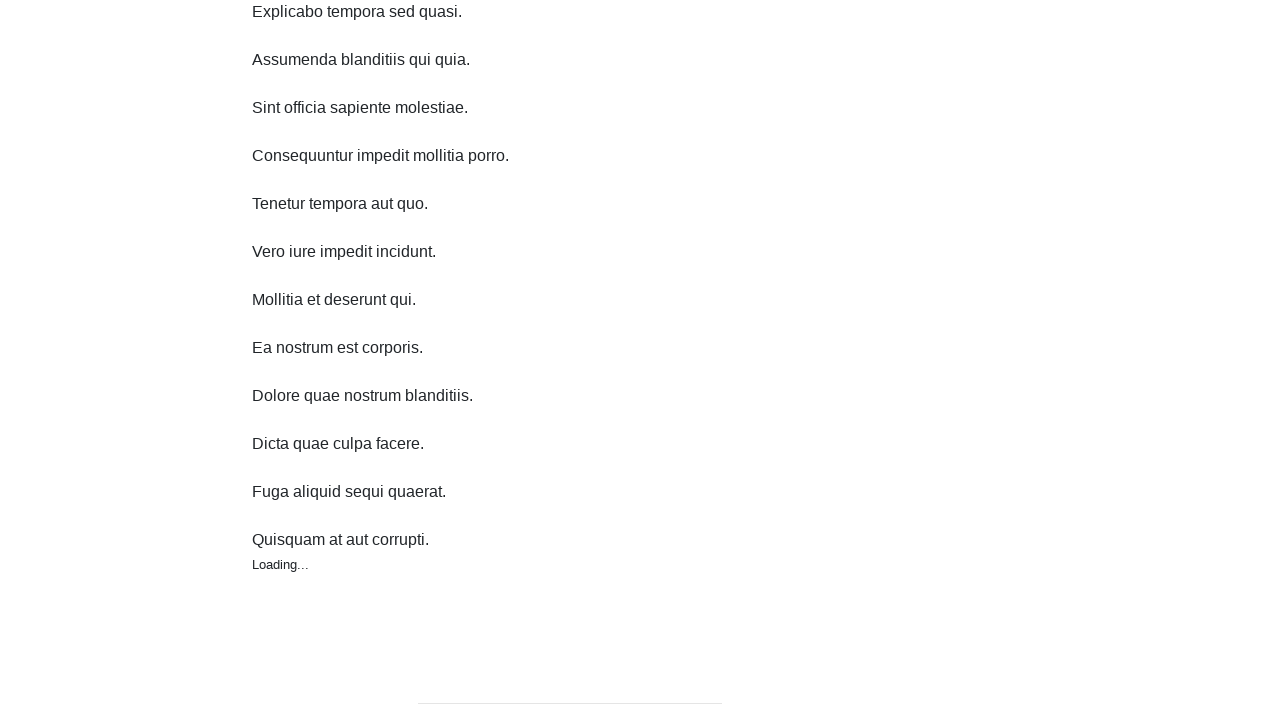

Scrolled down 750 pixels (iteration 10/10)
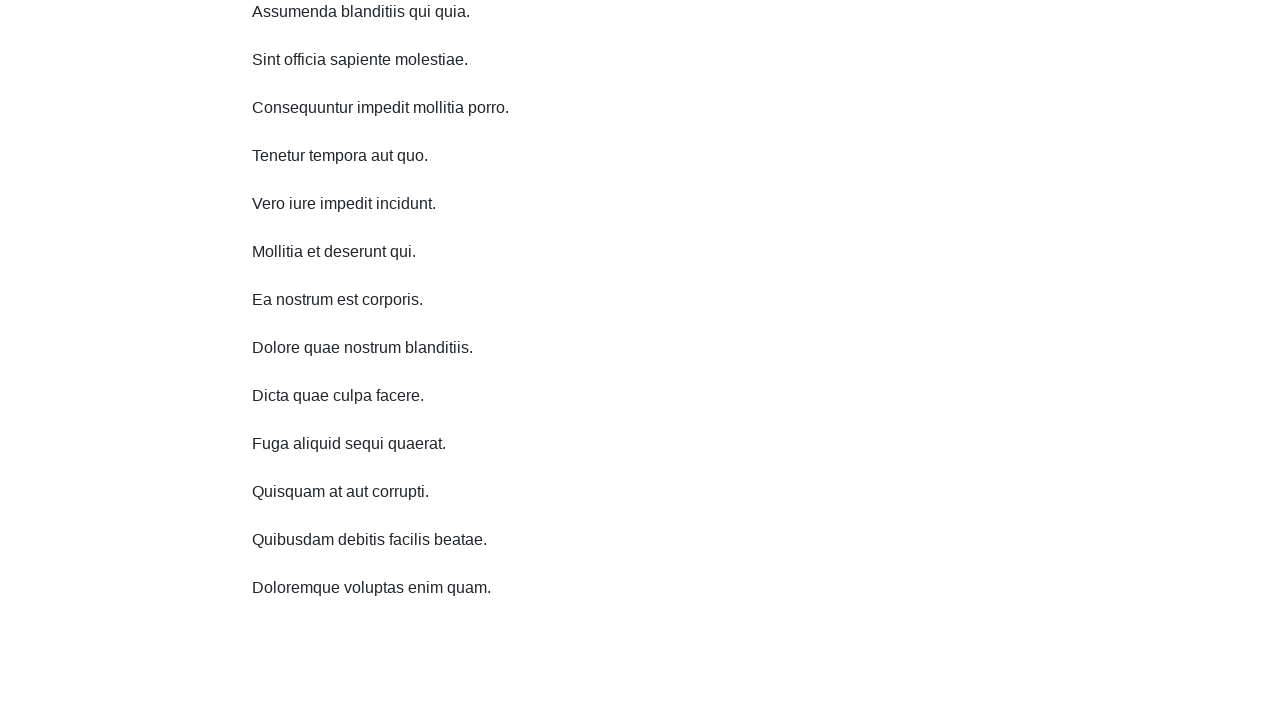

Scrolled up 750 pixels (iteration 1/10)
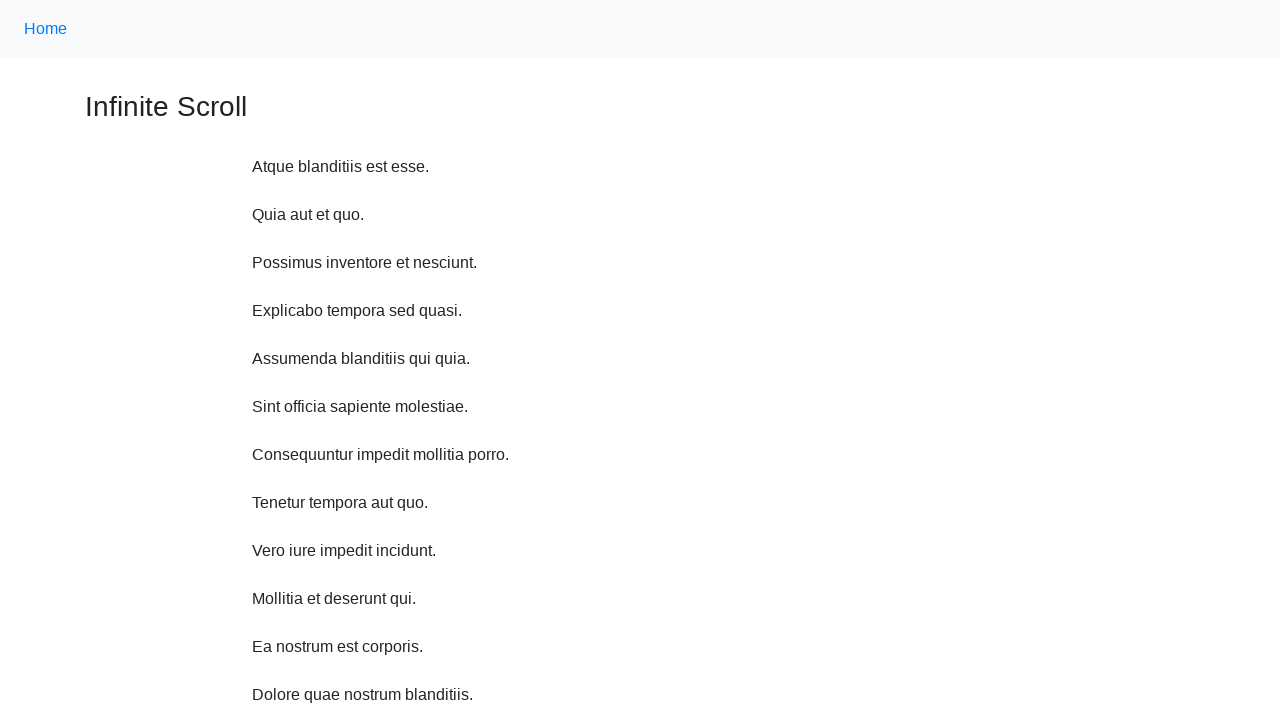

Scrolled up 750 pixels (iteration 2/10)
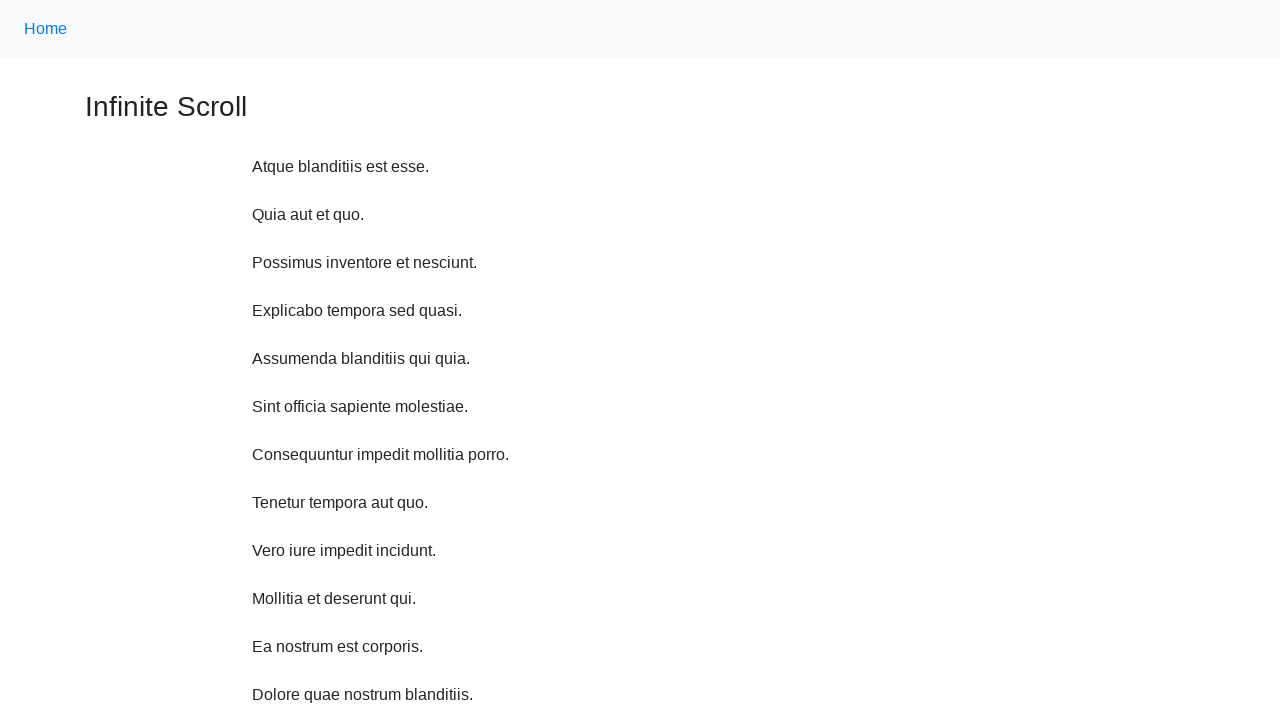

Scrolled up 750 pixels (iteration 3/10)
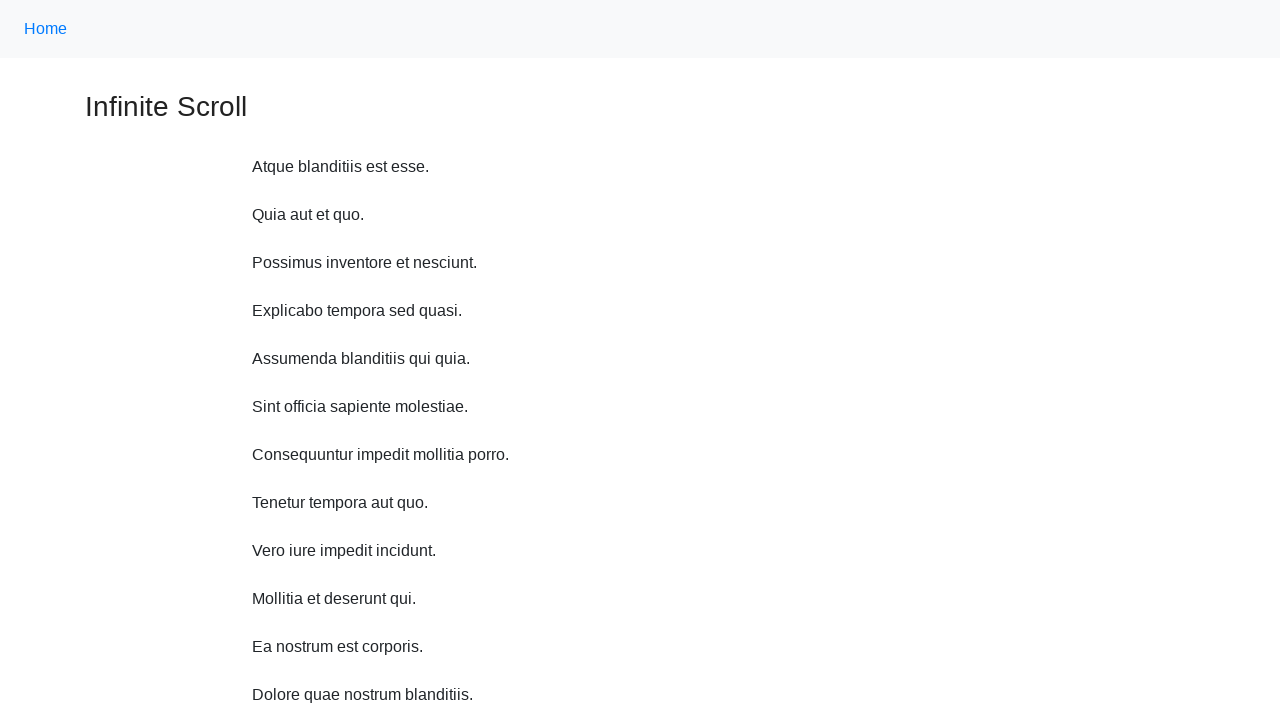

Scrolled up 750 pixels (iteration 4/10)
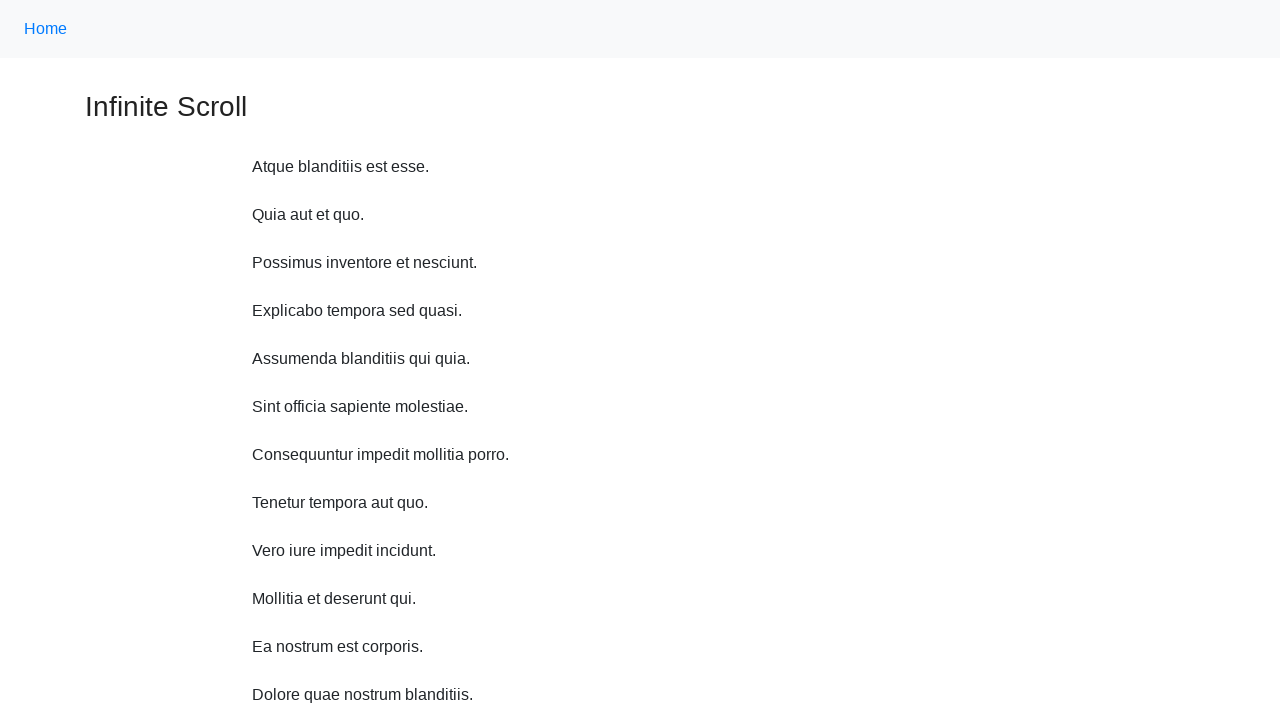

Scrolled up 750 pixels (iteration 5/10)
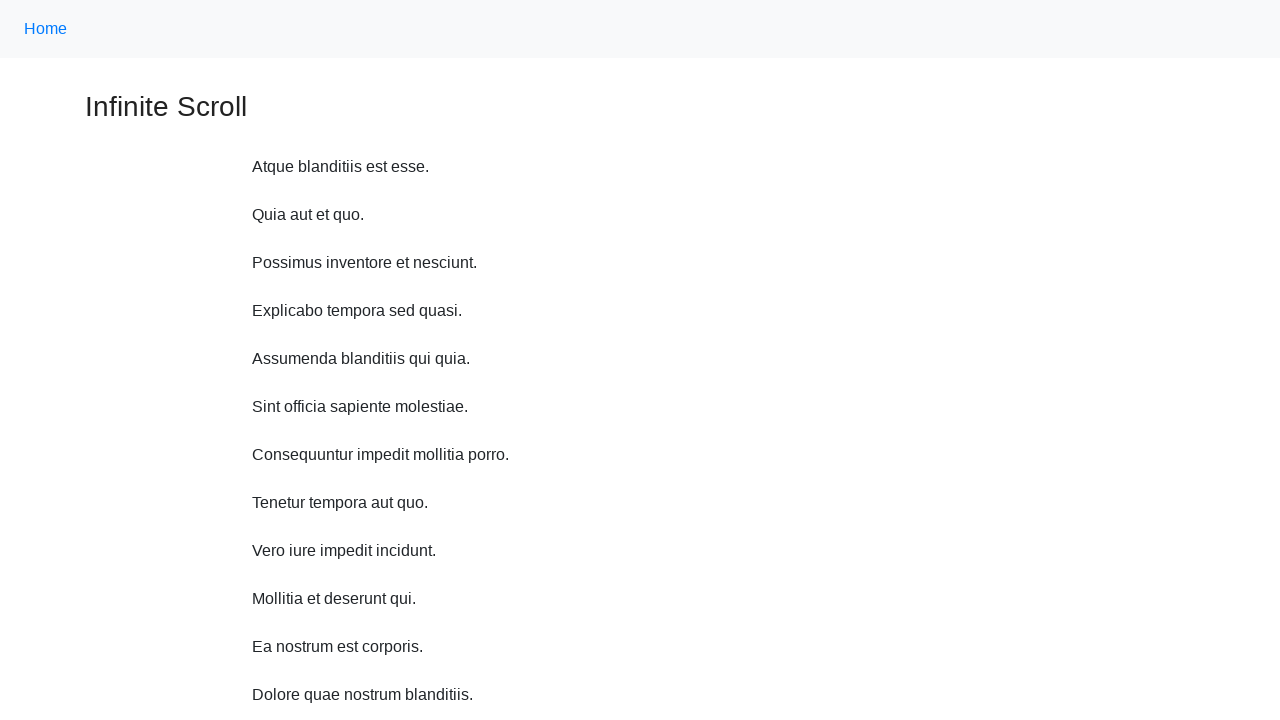

Scrolled up 750 pixels (iteration 6/10)
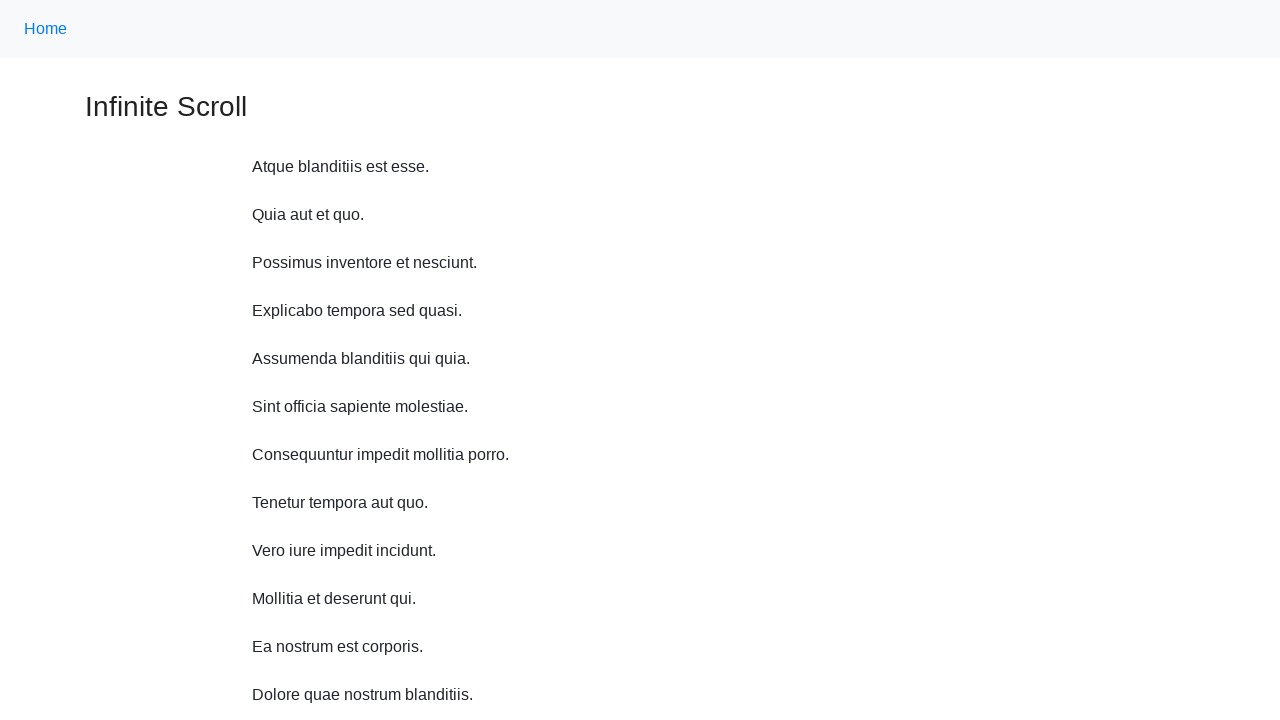

Scrolled up 750 pixels (iteration 7/10)
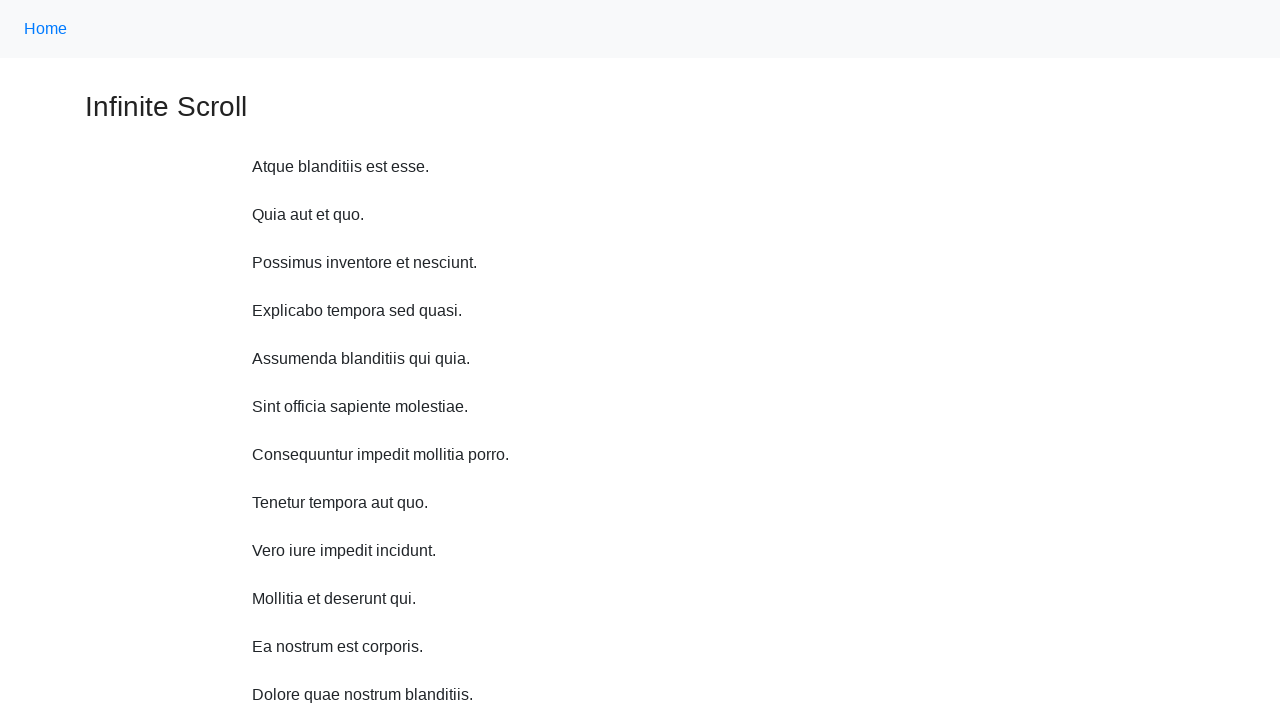

Scrolled up 750 pixels (iteration 8/10)
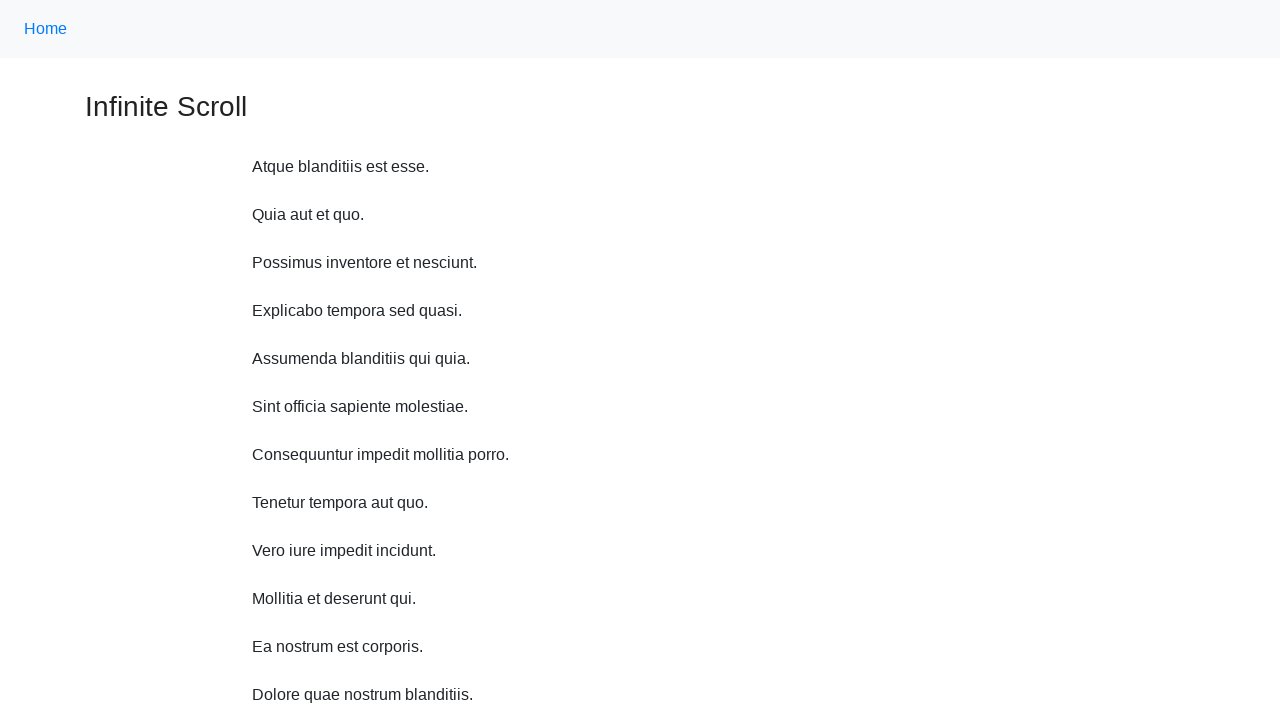

Scrolled up 750 pixels (iteration 9/10)
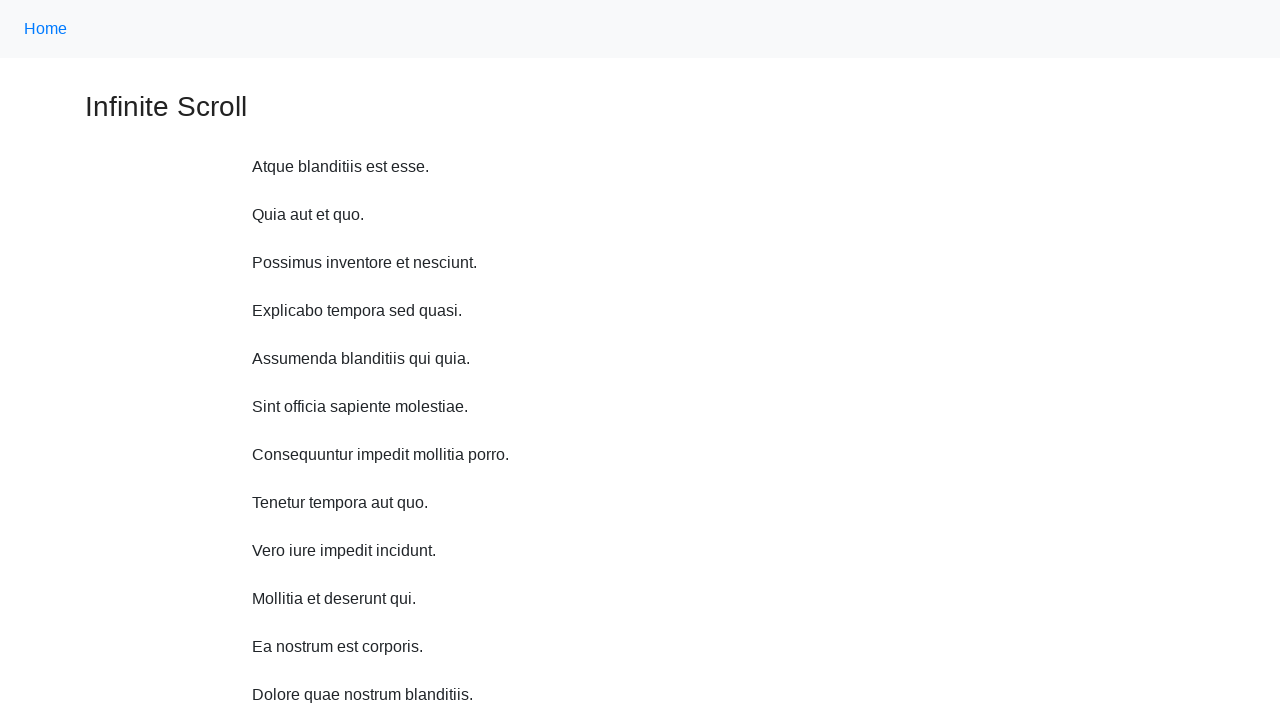

Scrolled up 750 pixels (iteration 10/10)
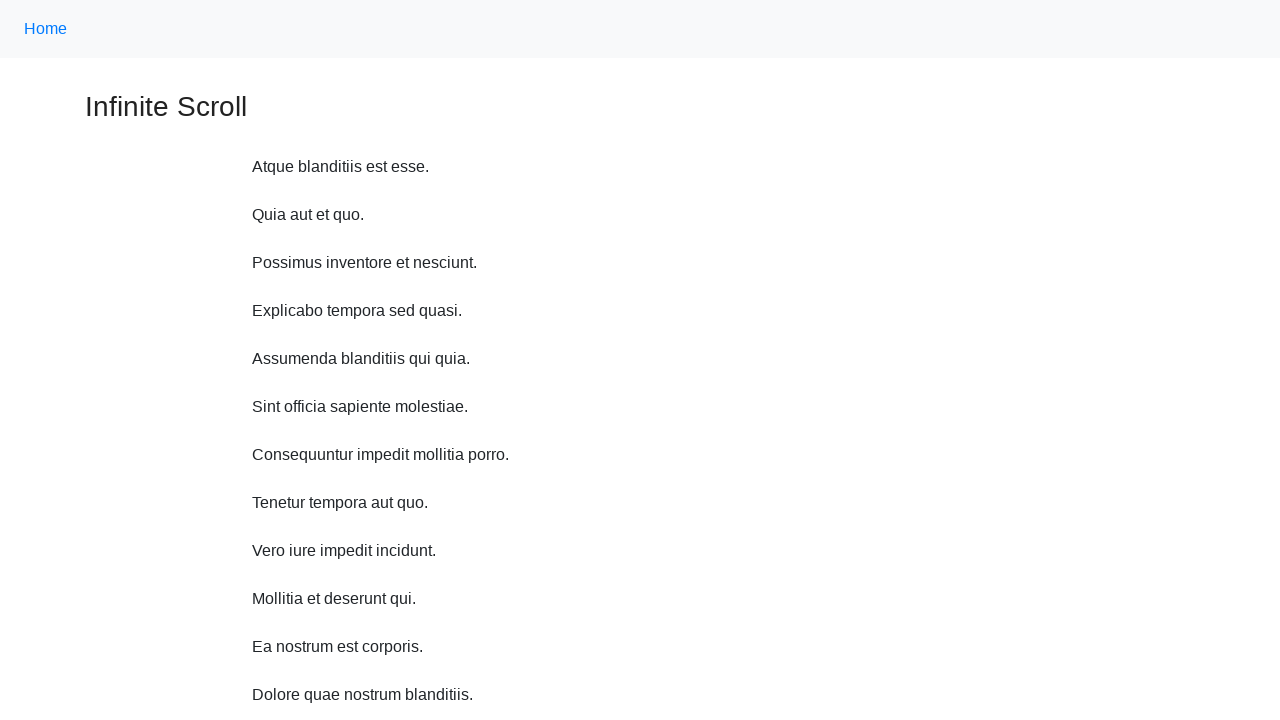

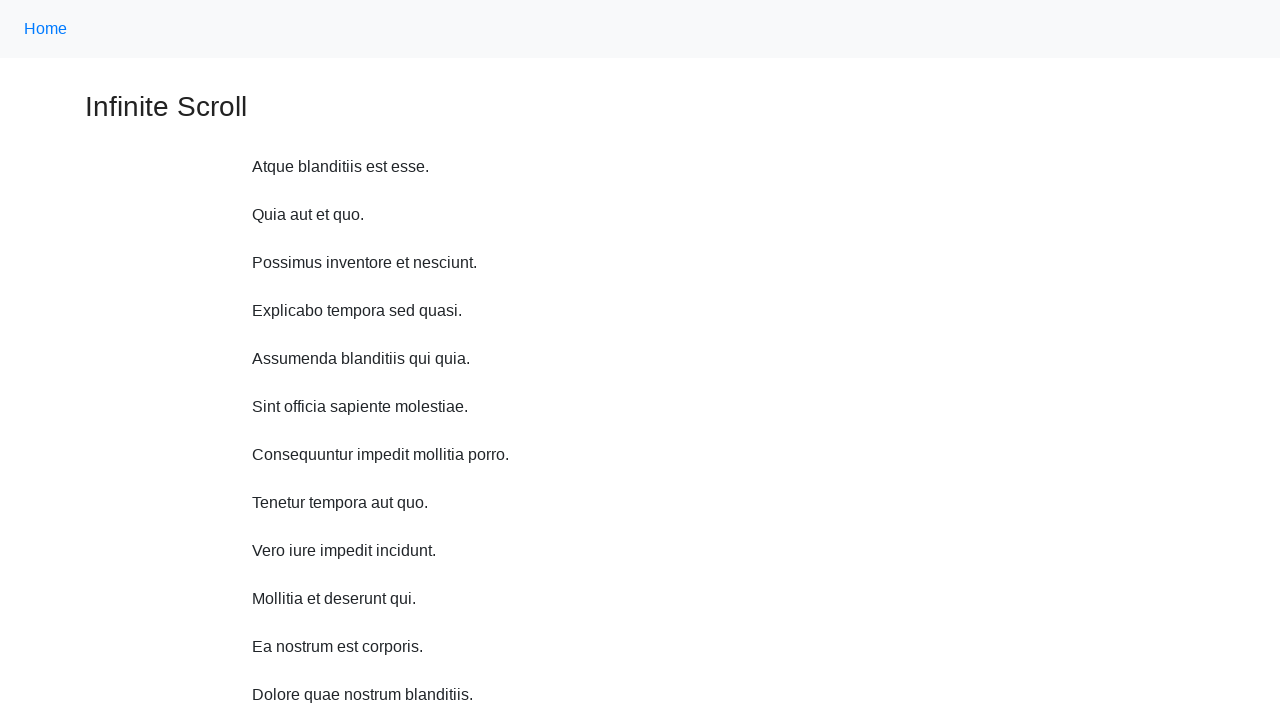